Tests login form validation with missing password by entering username, clearing the password field, clicking login, and verifying the "Password is required" error message appears

Starting URL: https://www.saucedemo.com/

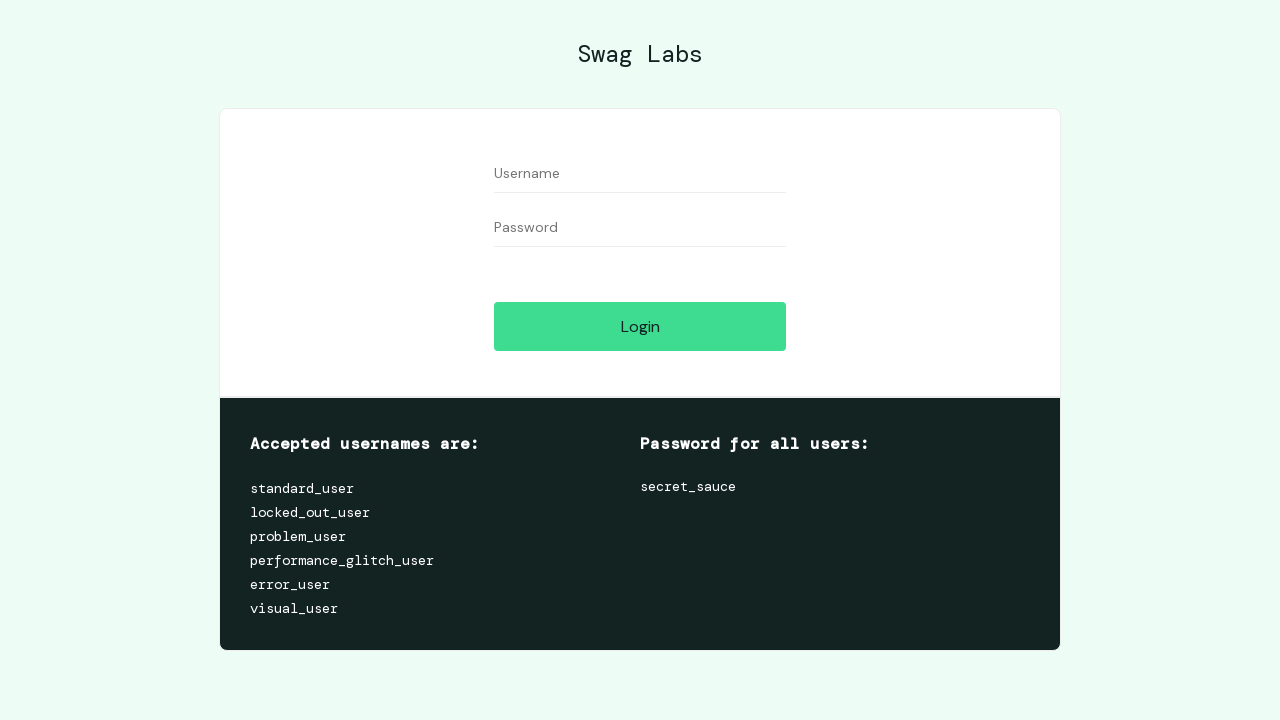

Entered username 'standard_user' in the username field on //input[@id='user-name']
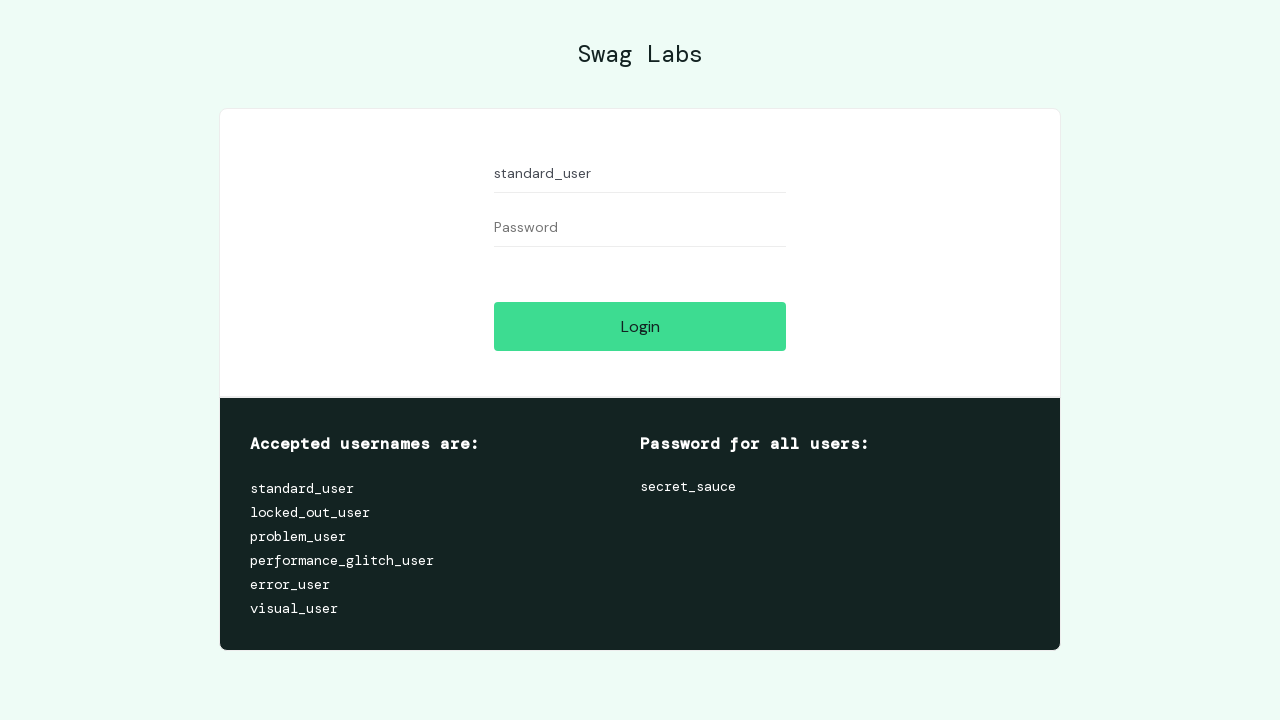

Entered password 'somepassword' in the password field on //input[@id='password']
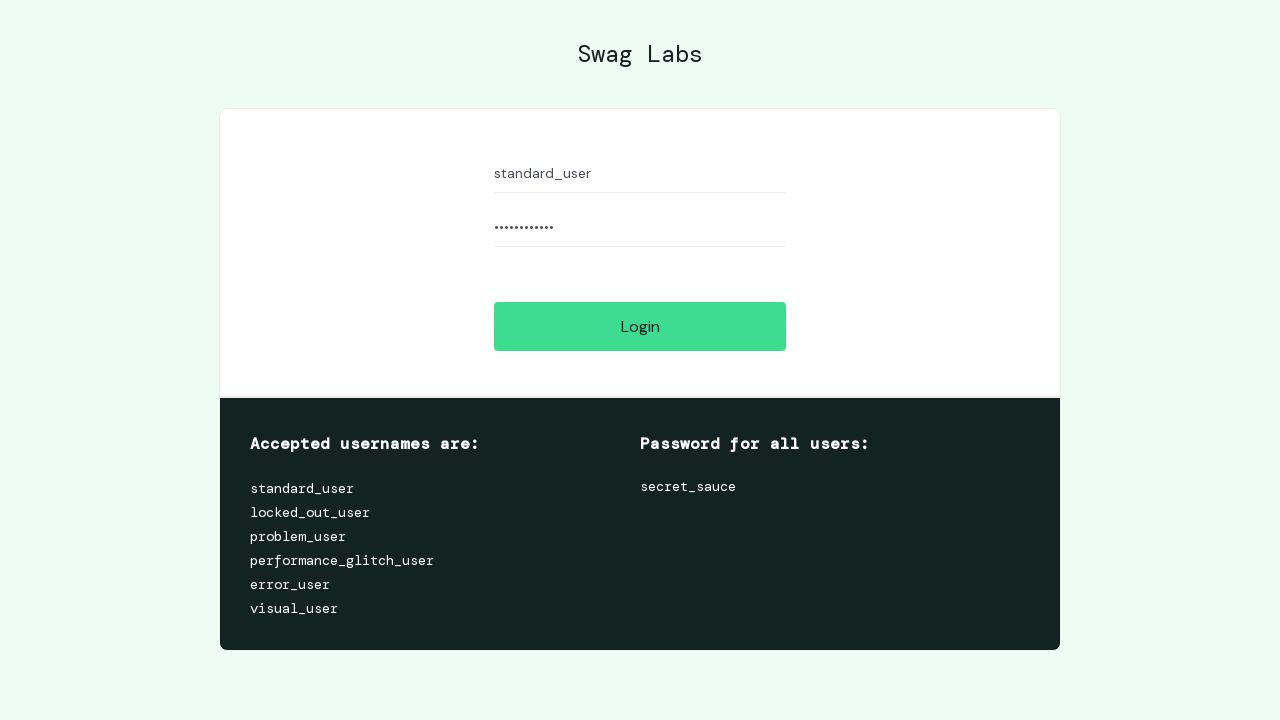

Cleared the password field on //input[@id='password']
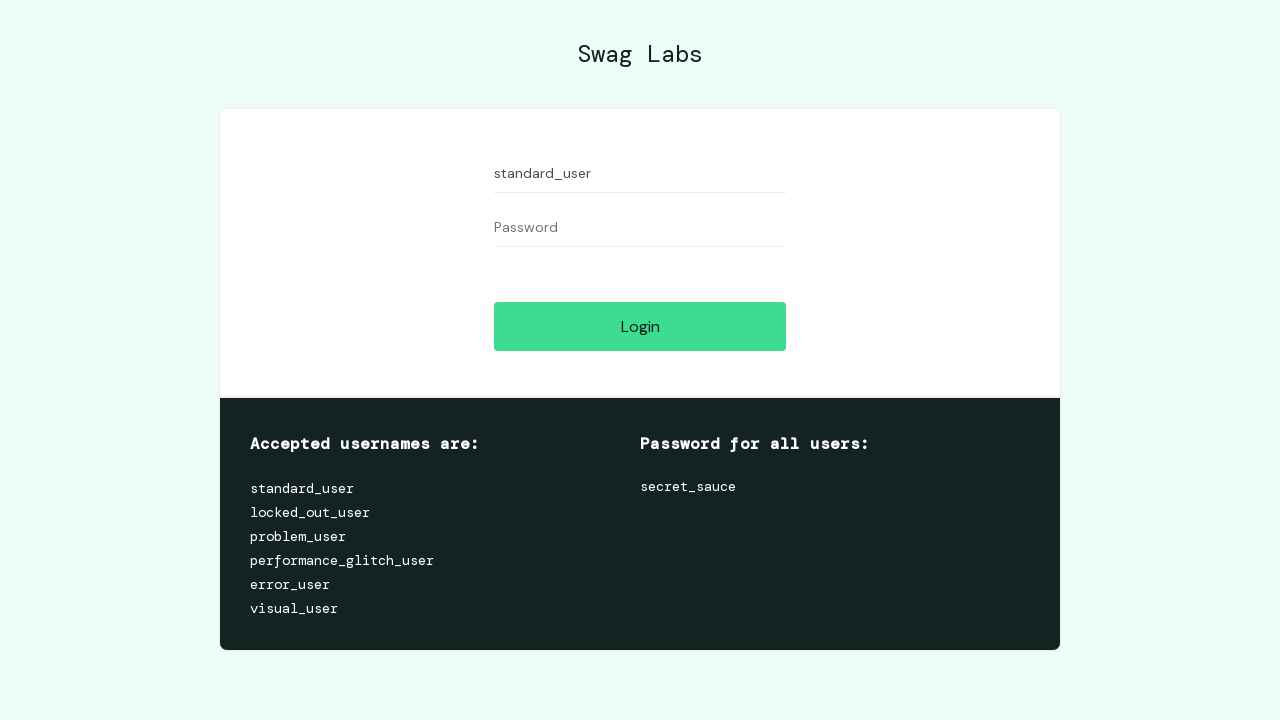

Clicked the Login button at (640, 326) on xpath=//input[@id='login-button']
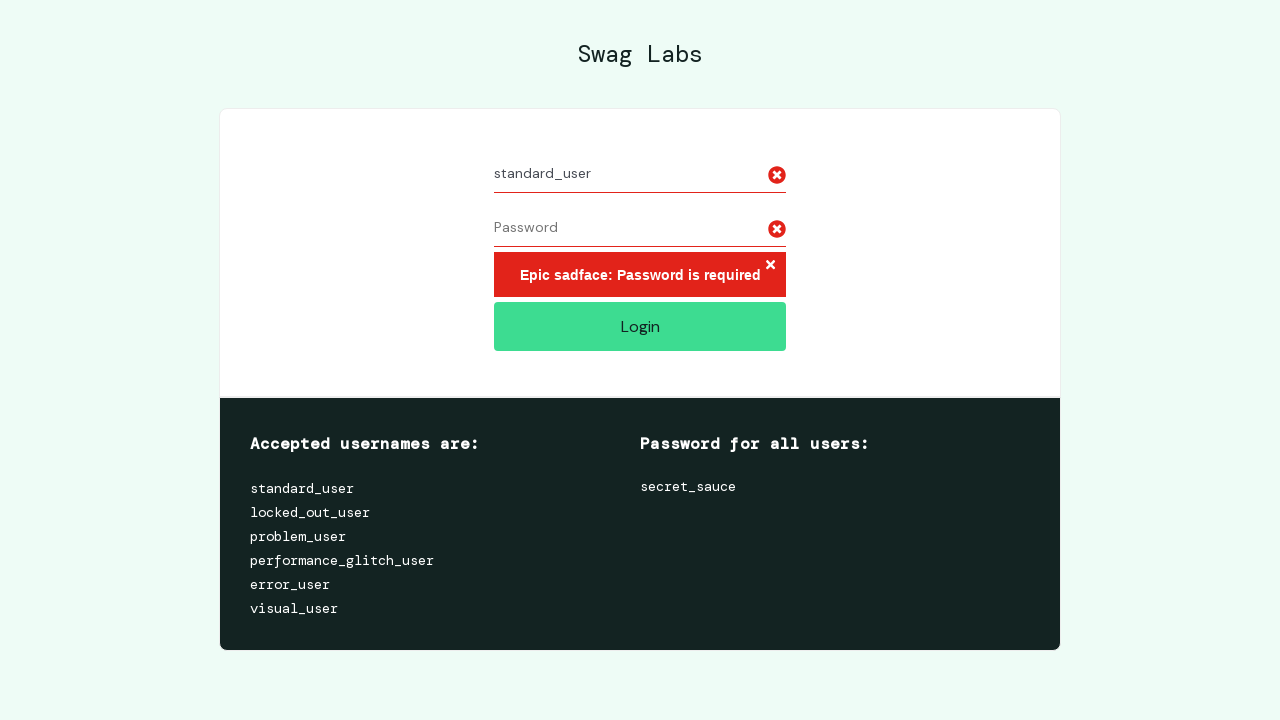

Error message element became visible
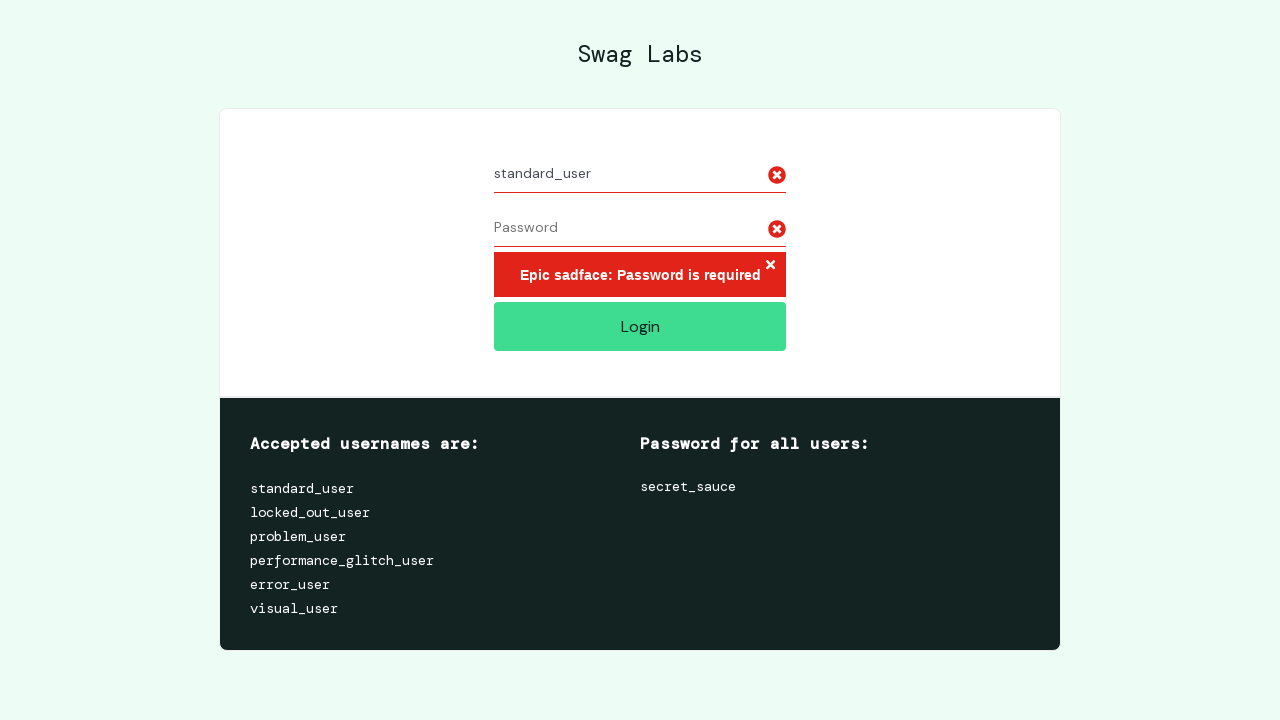

Verified 'Password is required' error message is displayed
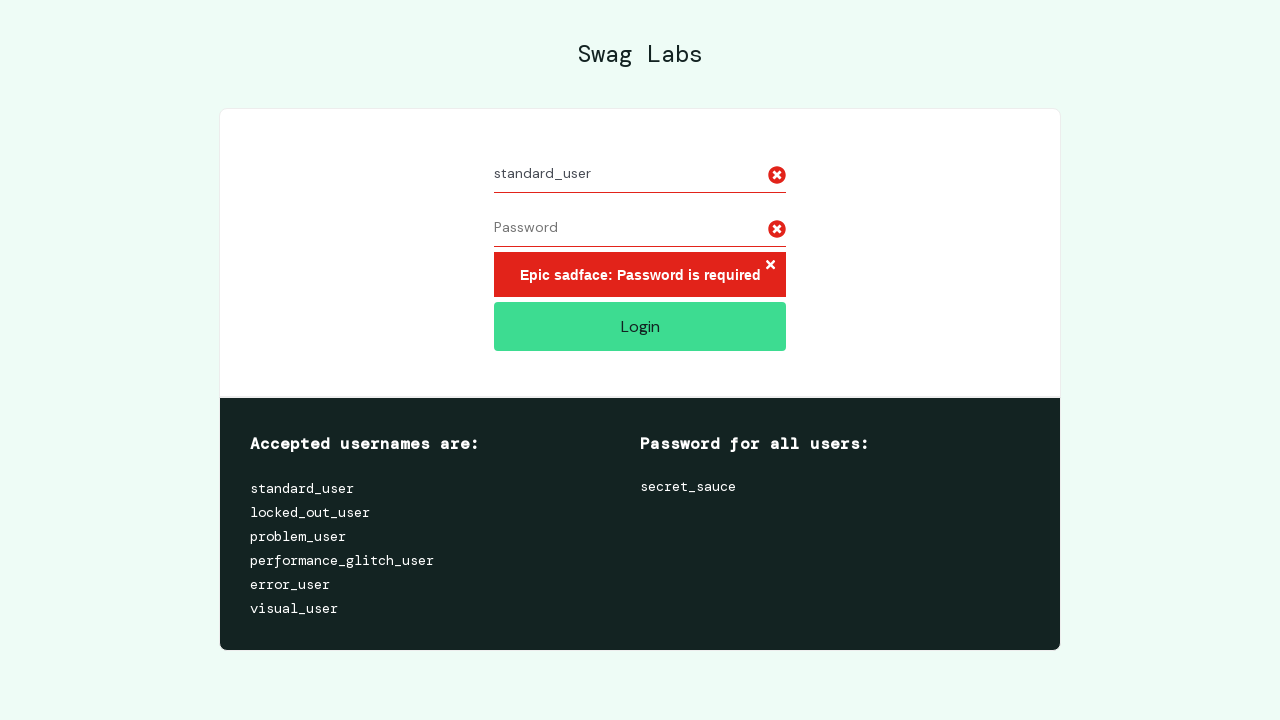

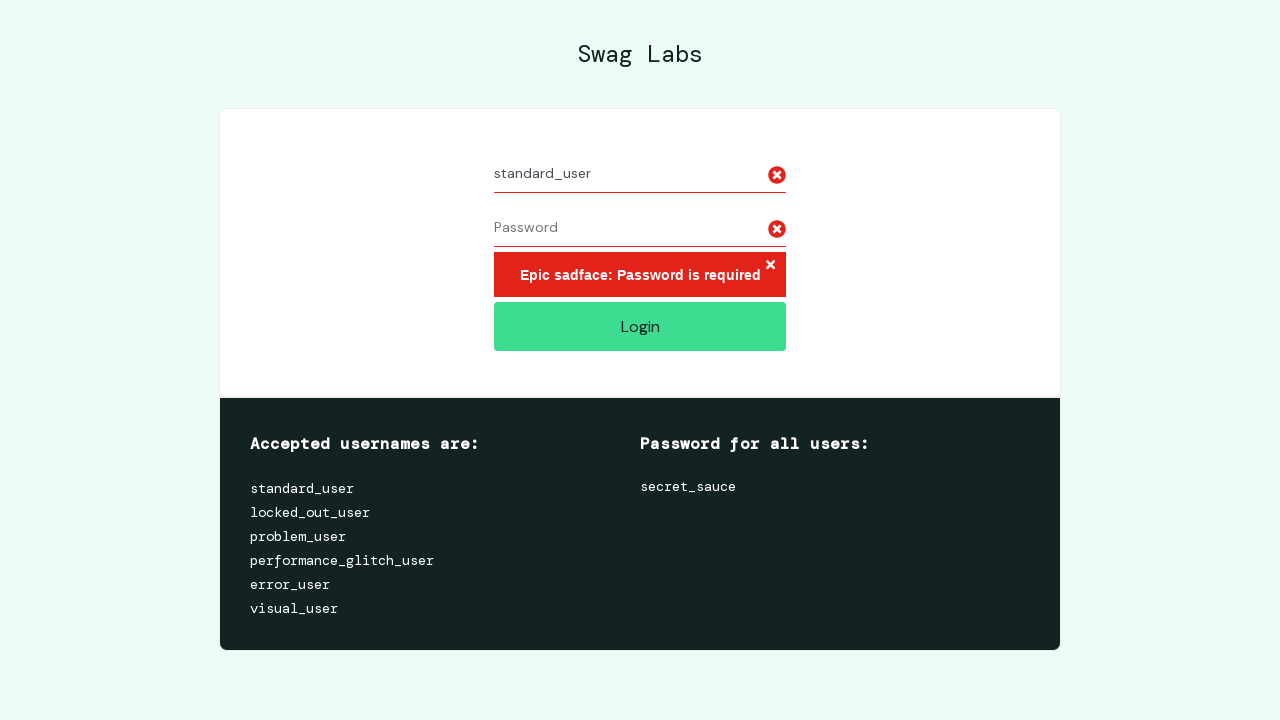